Opens a bootstrap dropdown and selects JavaScript option by checking innerHTML attribute

Starting URL: http://seleniumpractise.blogspot.com/2016/08/bootstrap-dropdown-example-for-selenium.html

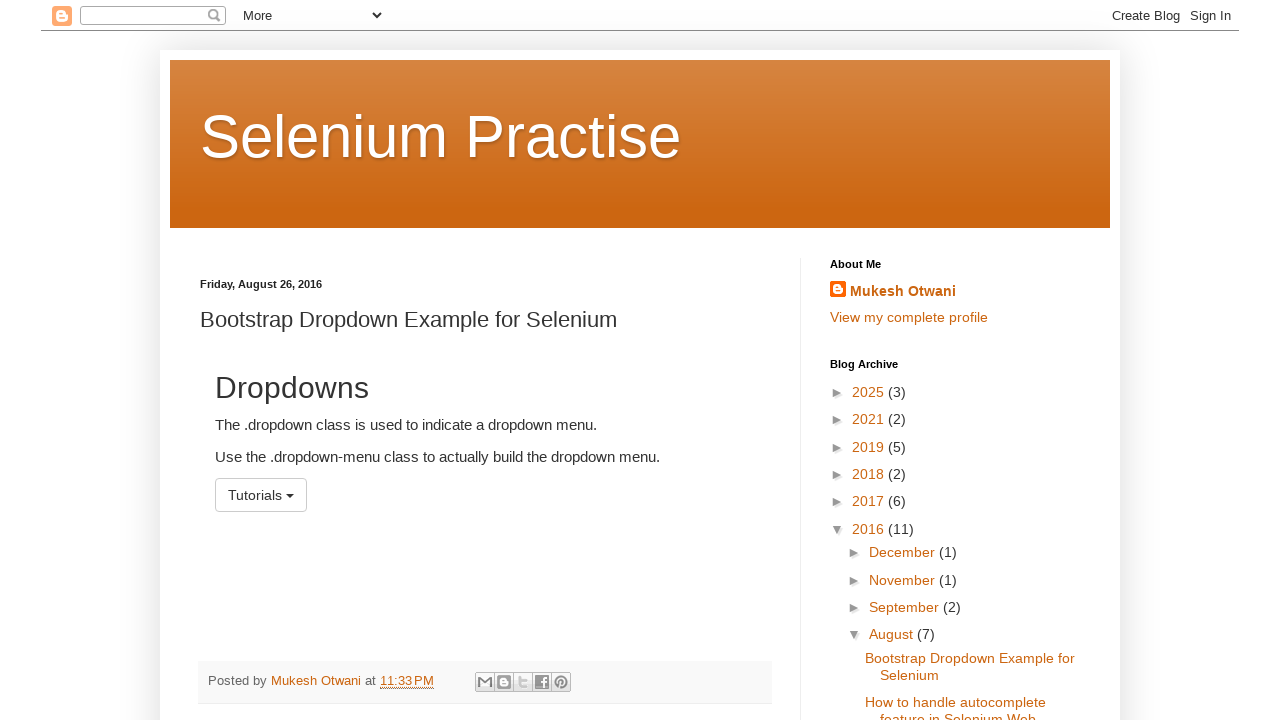

Clicked dropdown menu to open it at (261, 495) on #menu1
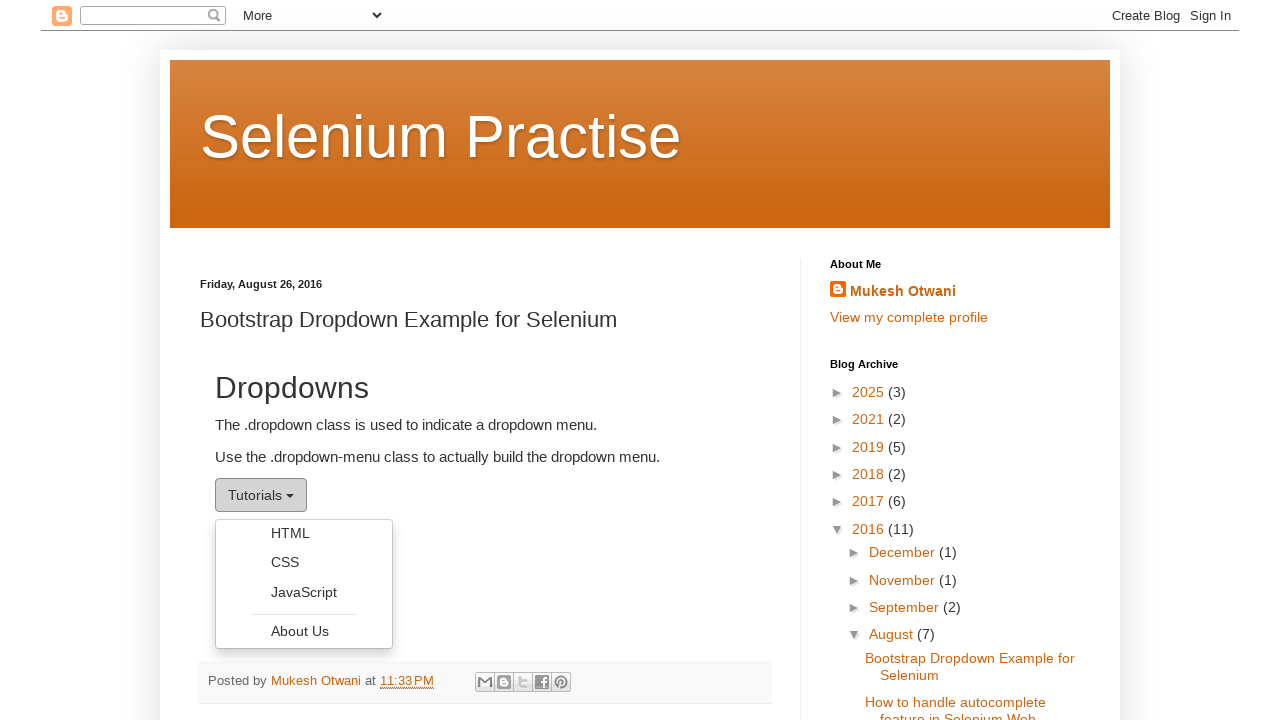

Retrieved all dropdown menu options
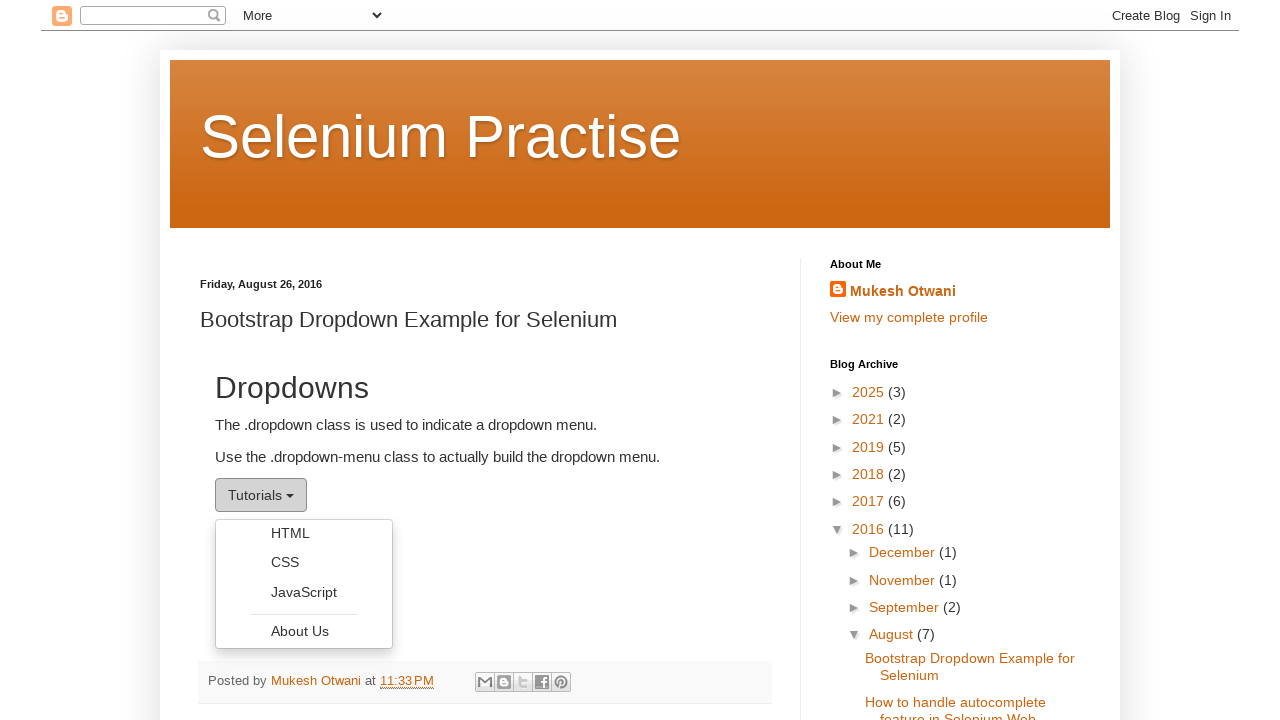

Selected JavaScript option from dropdown by checking innerHTML attribute at (304, 592) on xpath=//ul[@class='dropdown-menu']//a >> nth=2
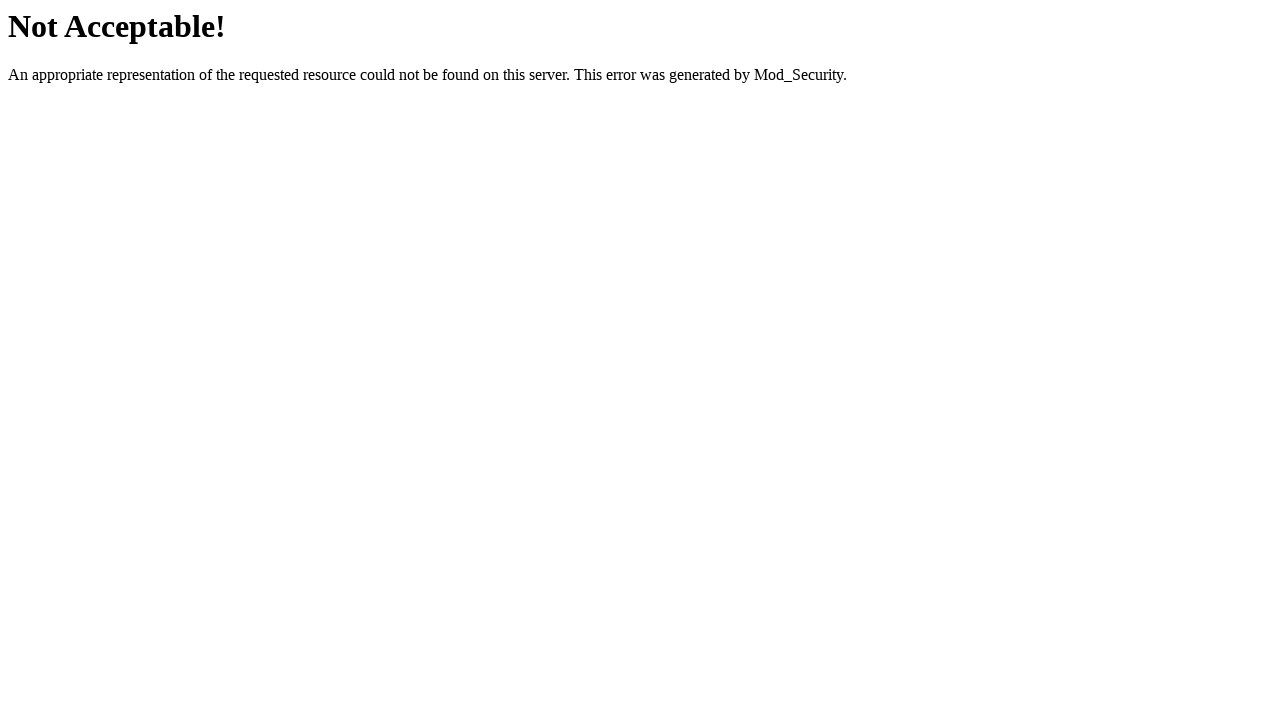

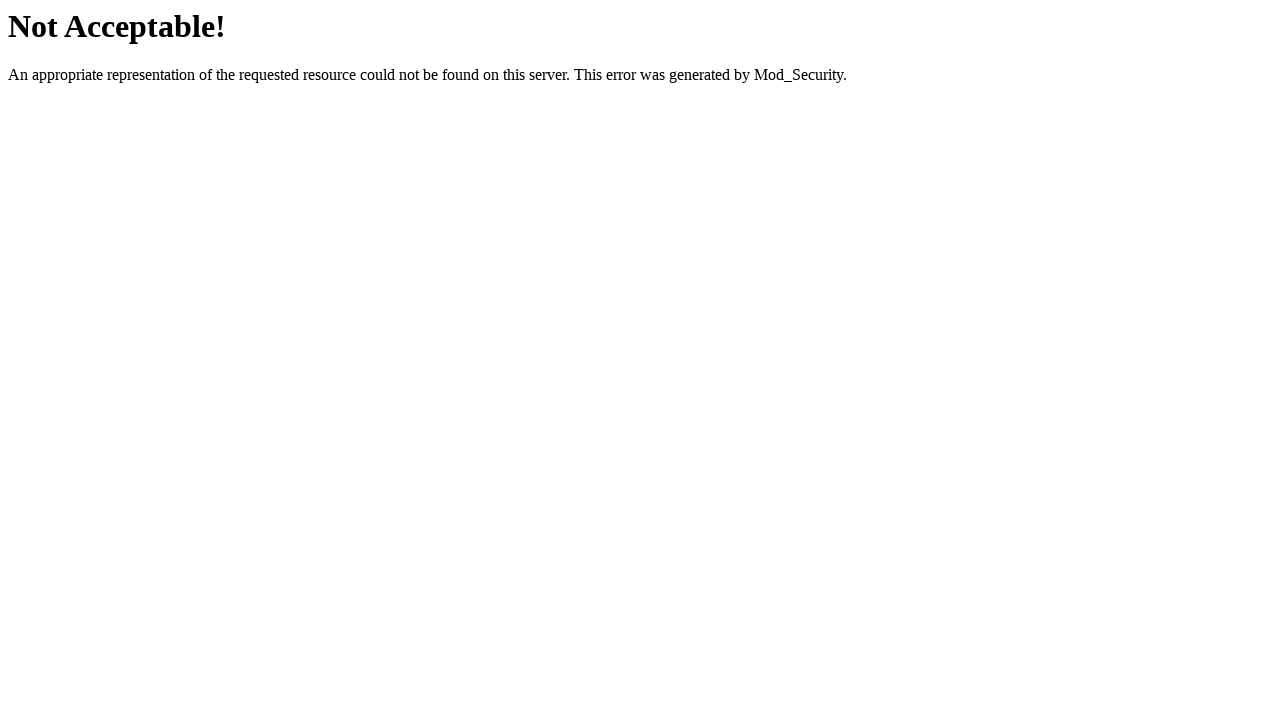